Navigates to OrangeHRM trial page and verifies that a country dropdown select element exists with India as an option

Starting URL: https://www.orangehrm.com/orangehrm-30-day-trial/

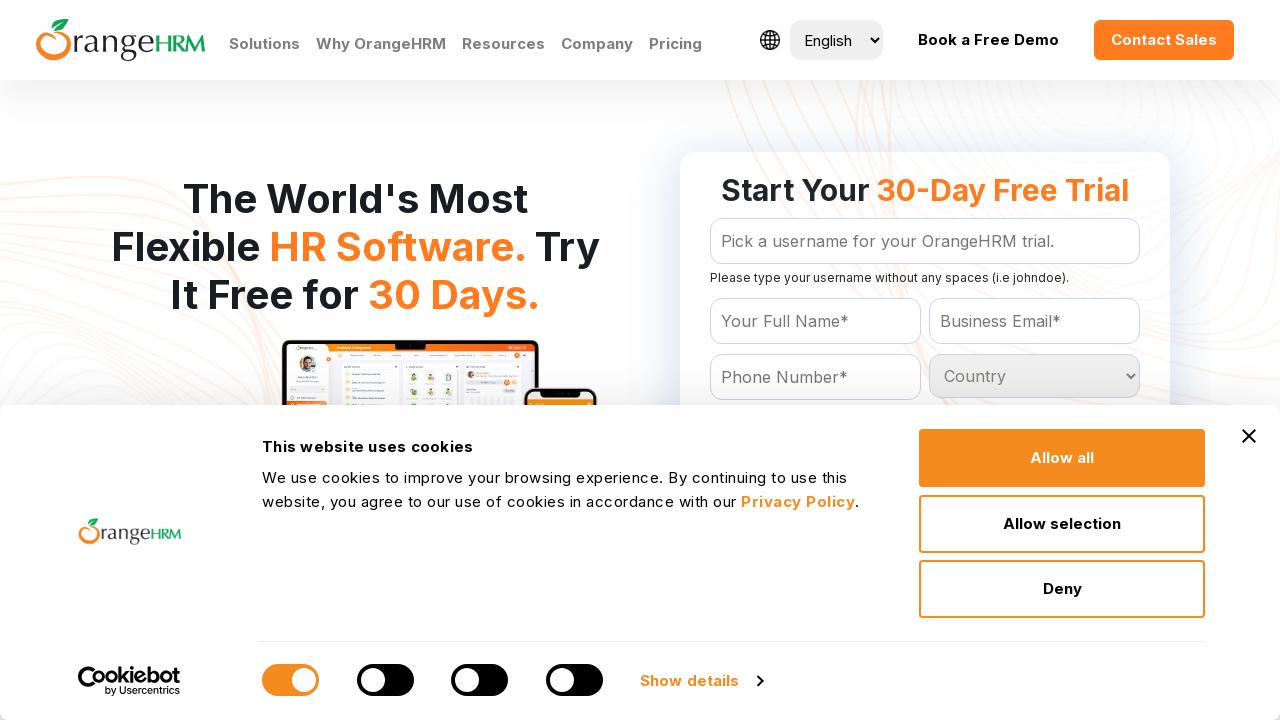

Verified that country dropdown select element exists with India as an option
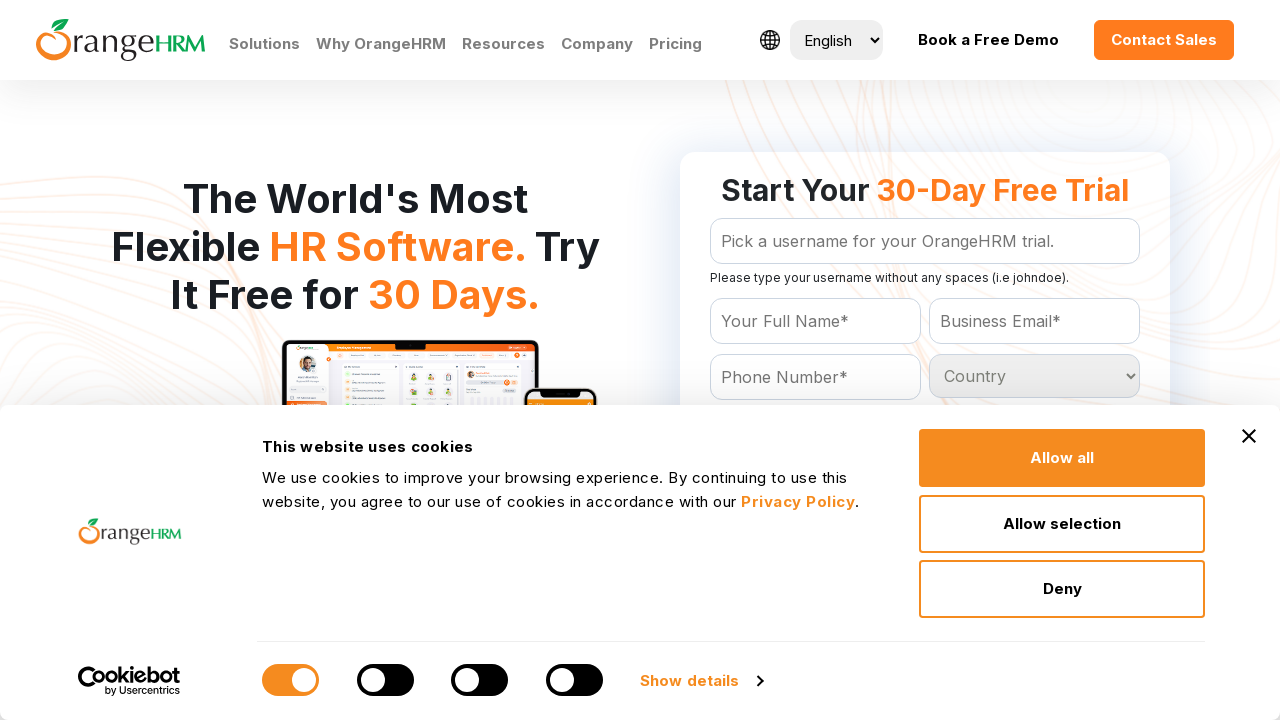

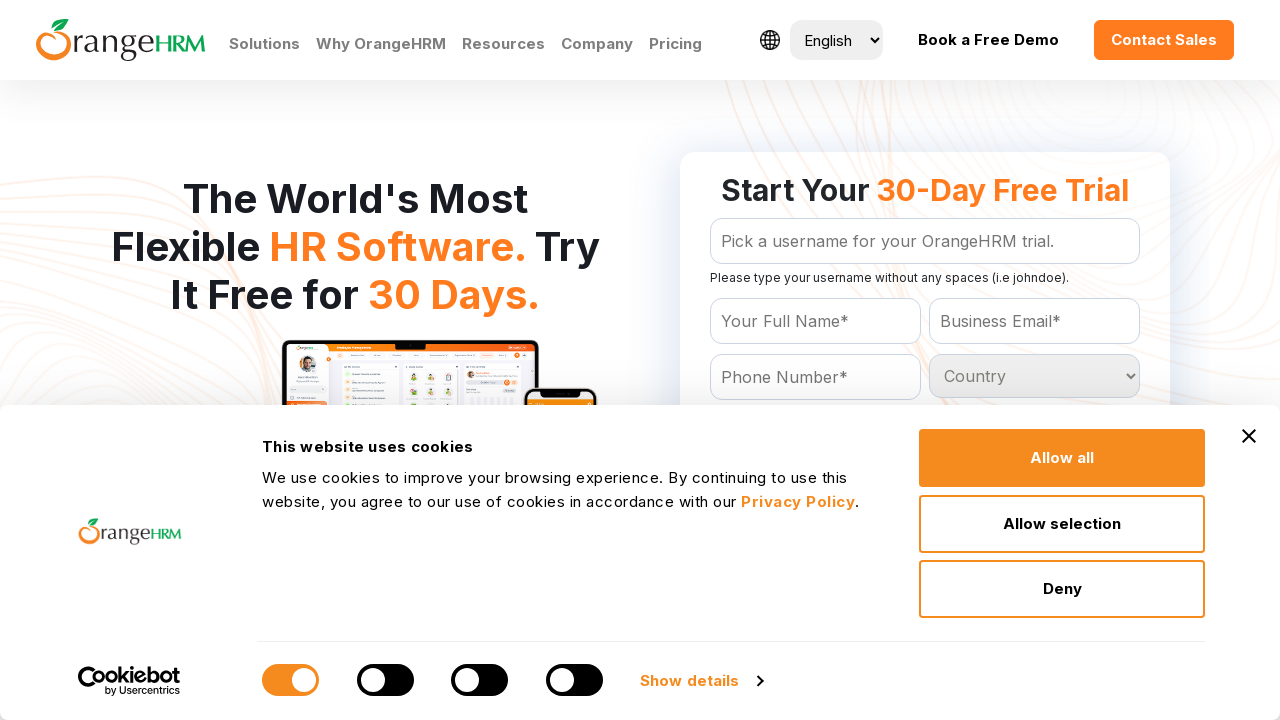